Navigates to the HDFC website homepage and waits for the page to load. This is a basic page load verification test.

Starting URL: https://www.hdfc.com/

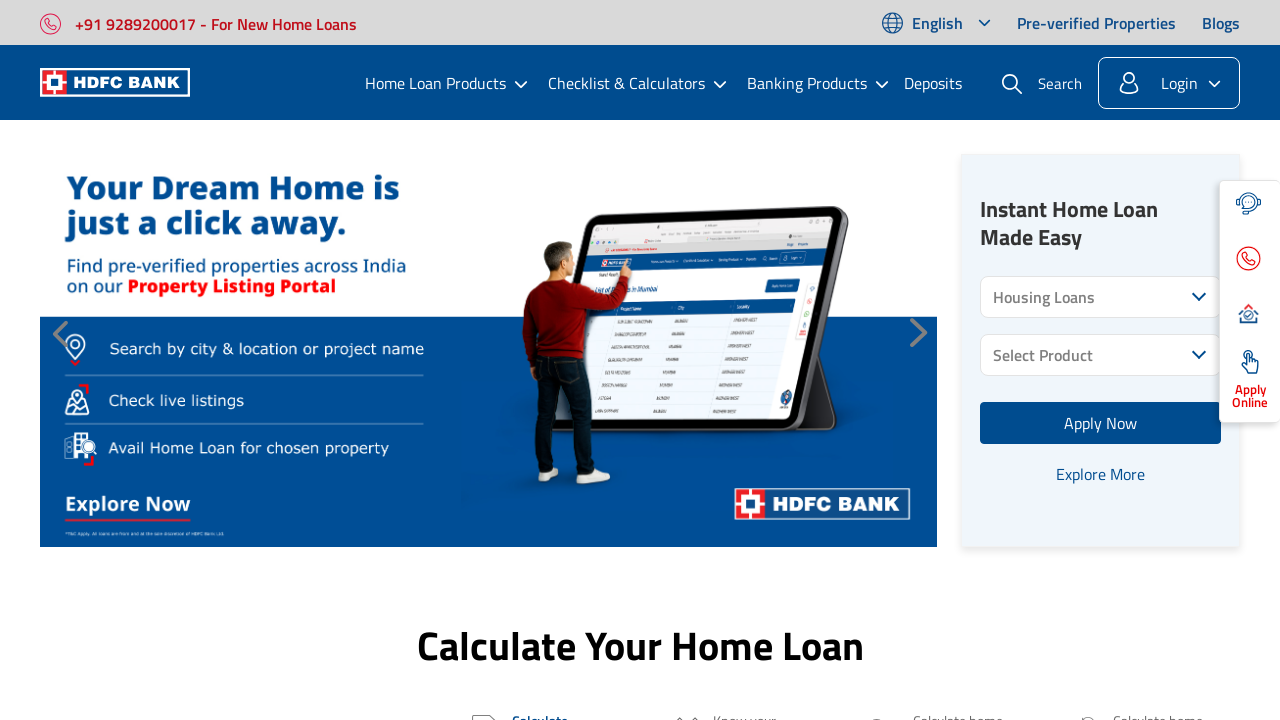

Page DOM content loaded
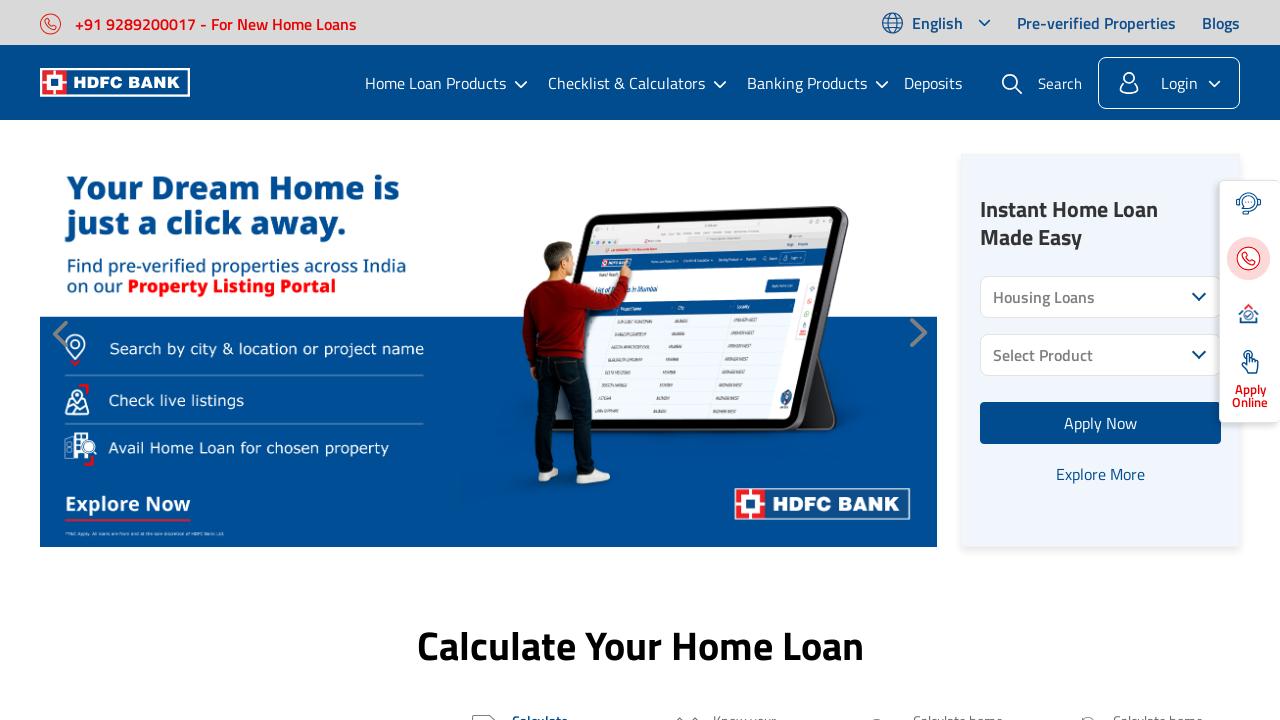

Body element is present on HDFC homepage
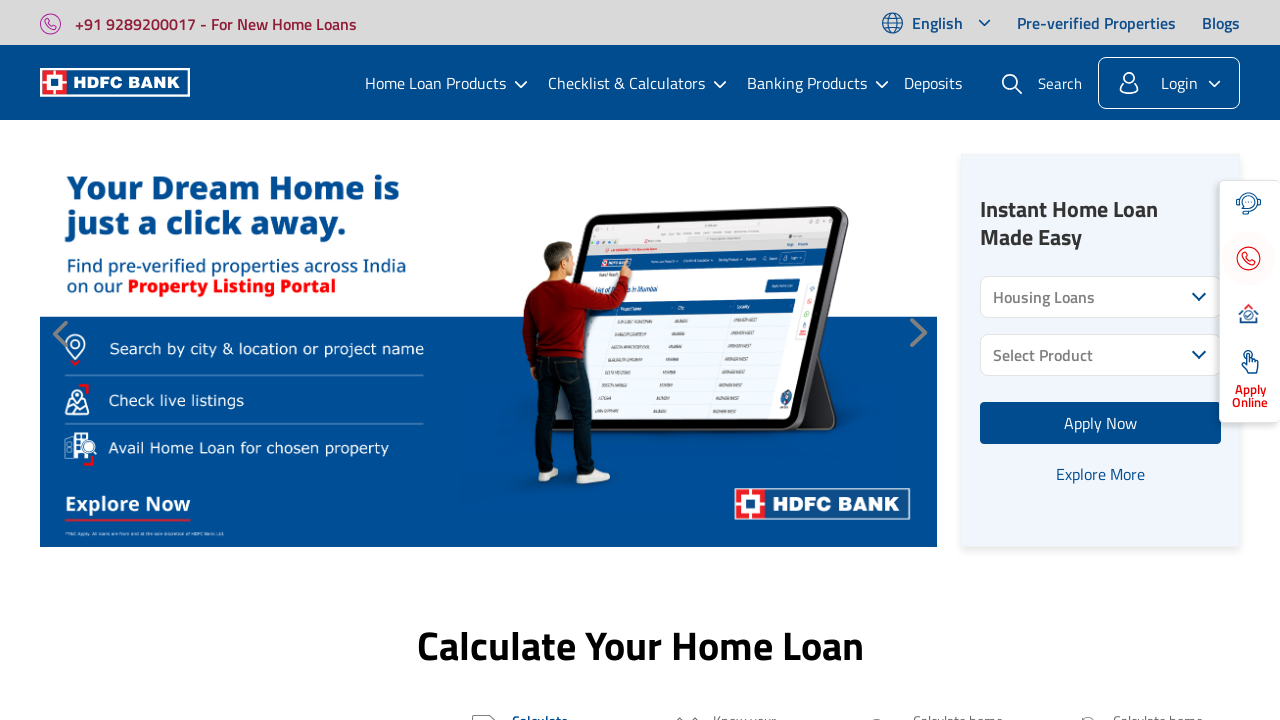

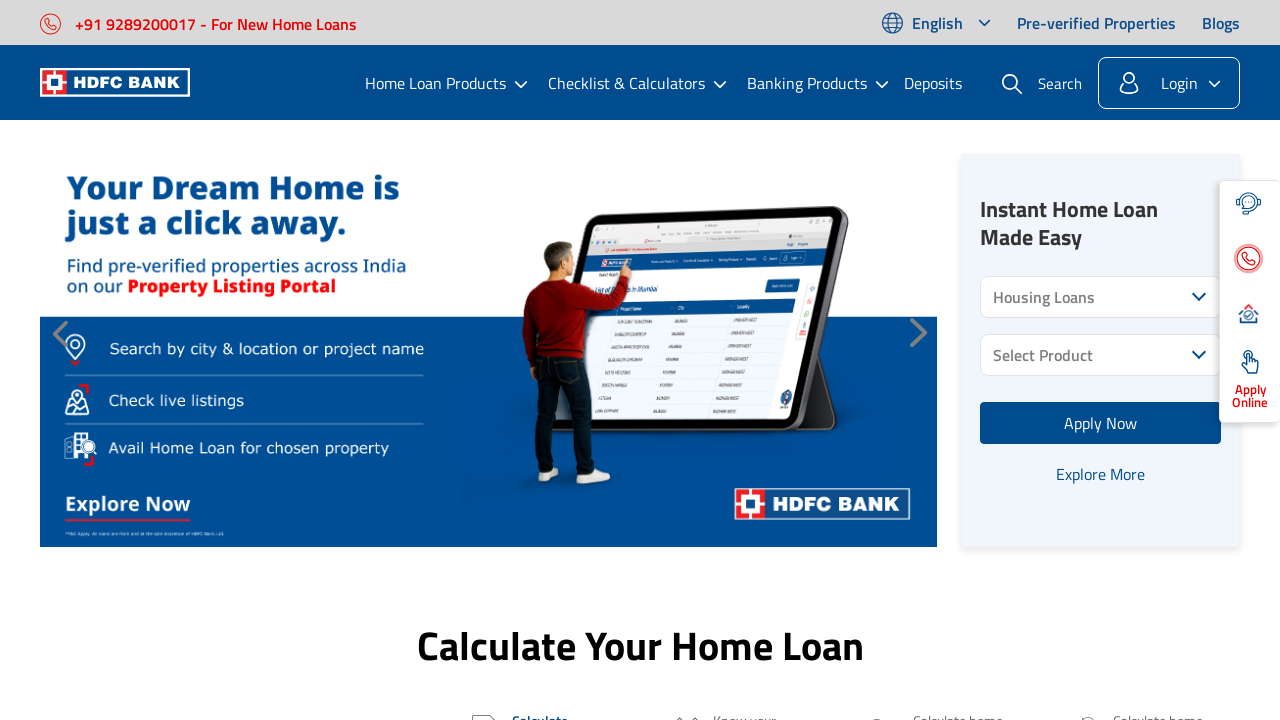